Tests alert handling by triggering both accept and dismiss alerts with custom name input

Starting URL: https://rahulshettyacademy.com/AutomationPractice/

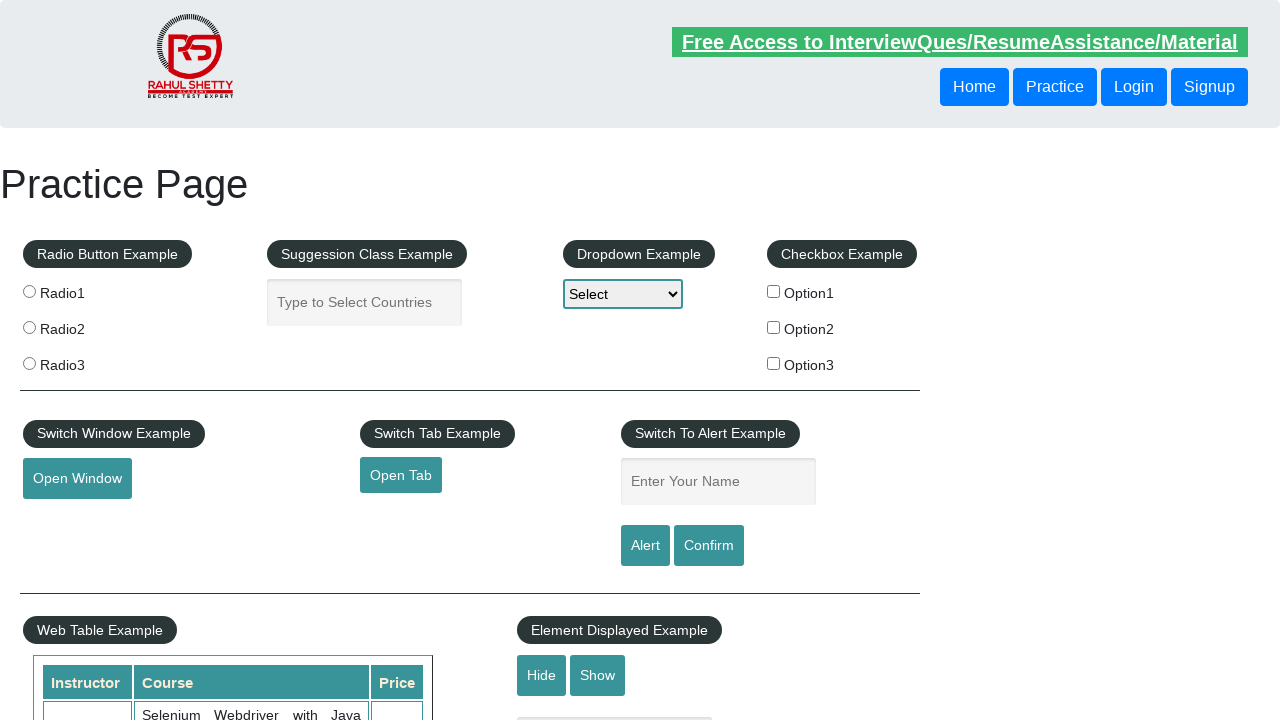

Filled name field with 'DJinn' on #name
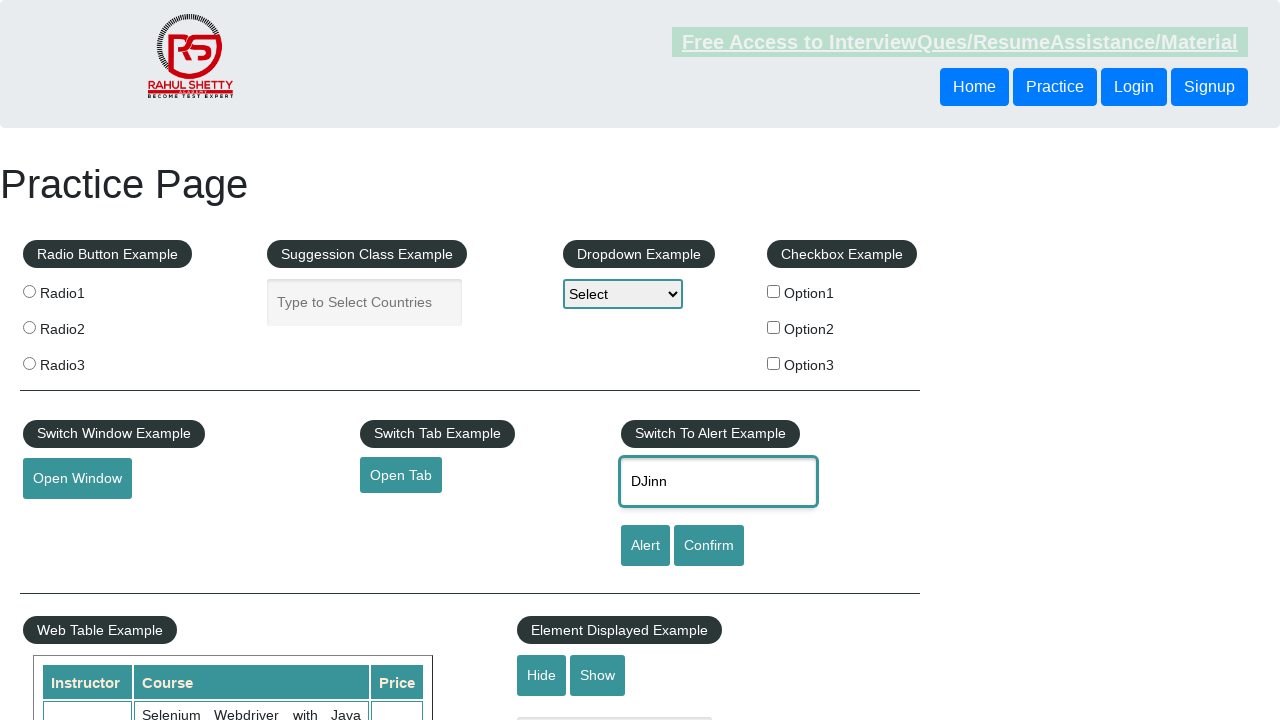

Set up dialog handler to accept alerts
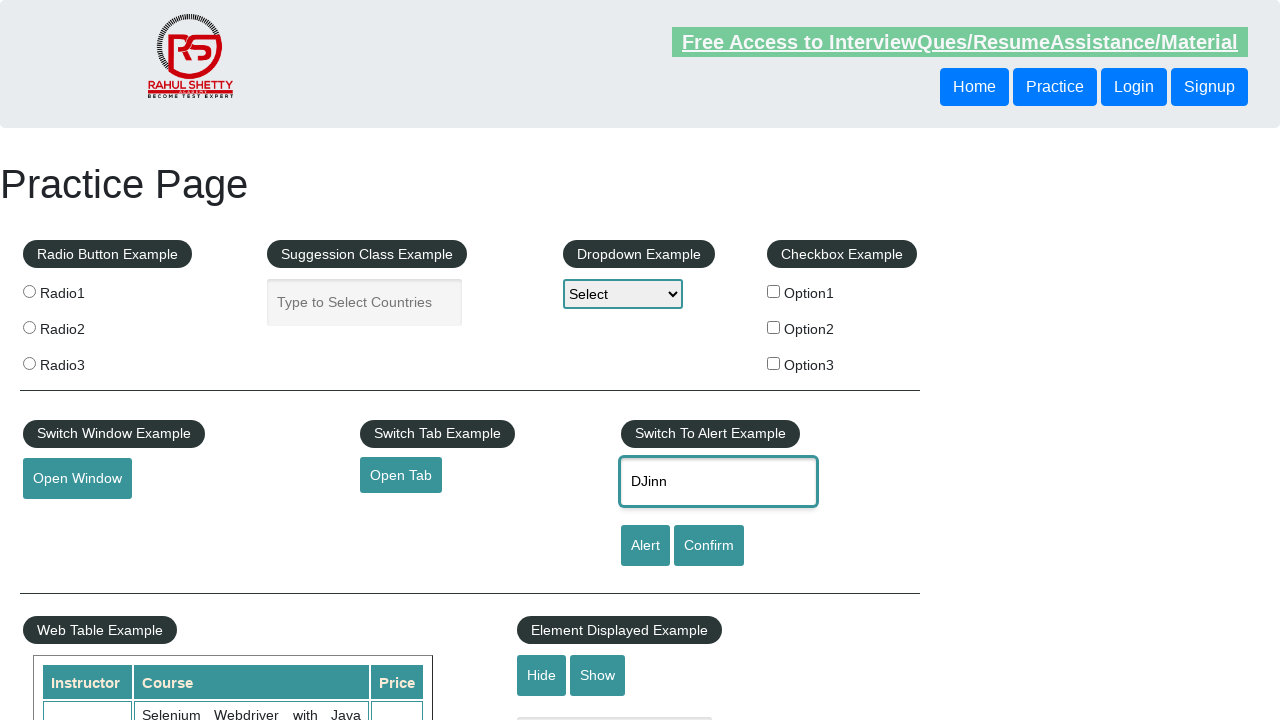

Clicked alert button and accepted the alert at (645, 546) on #alertbtn
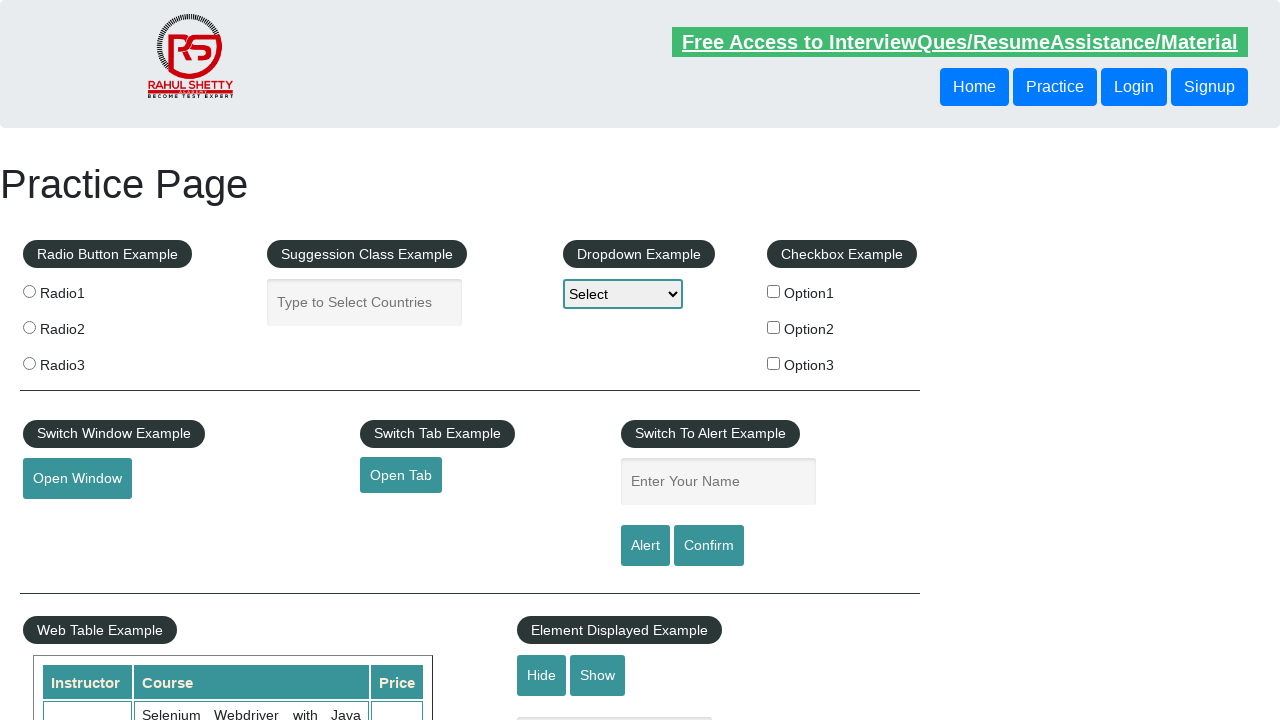

Set up dialog handler to dismiss alerts
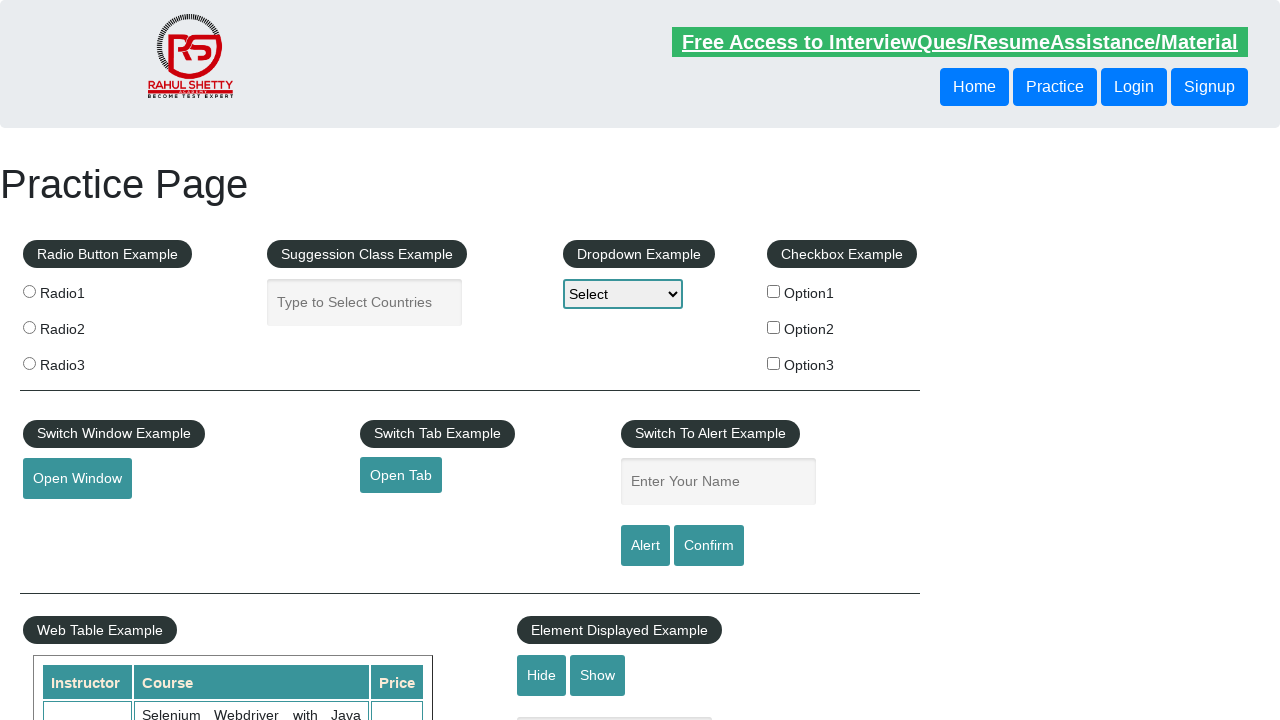

Clicked confirm button and dismissed the alert at (709, 546) on #confirmbtn
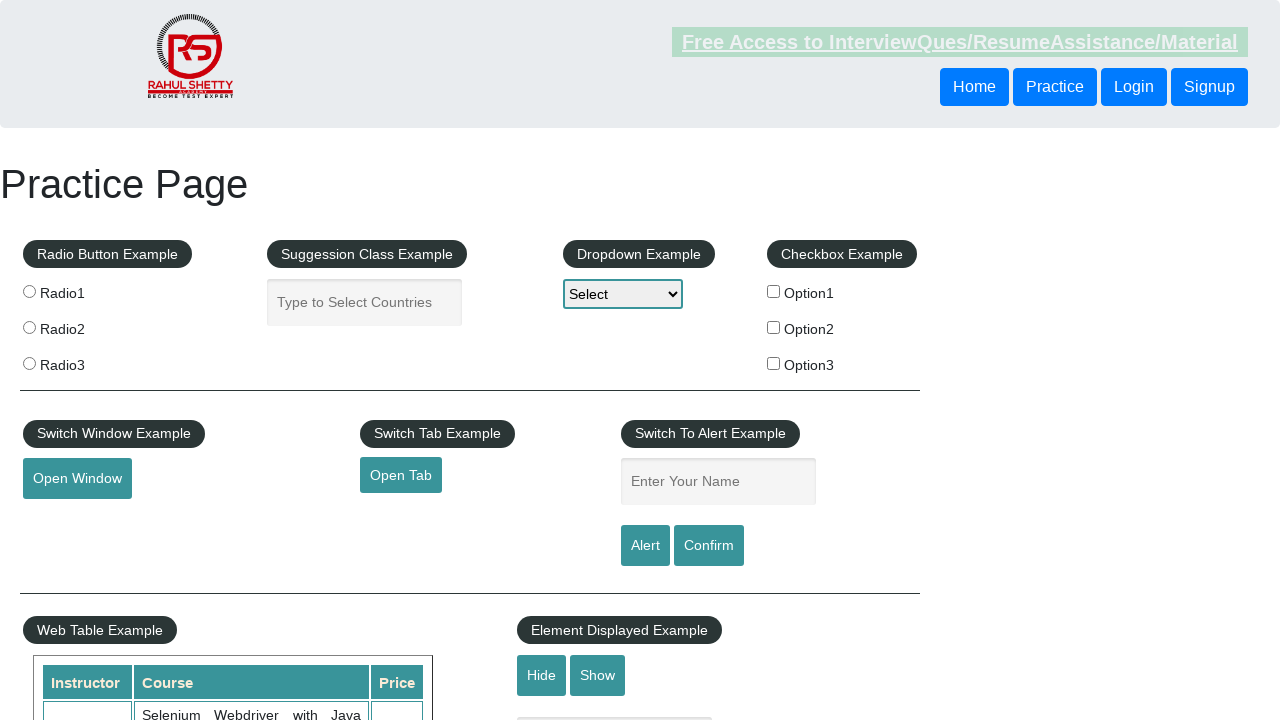

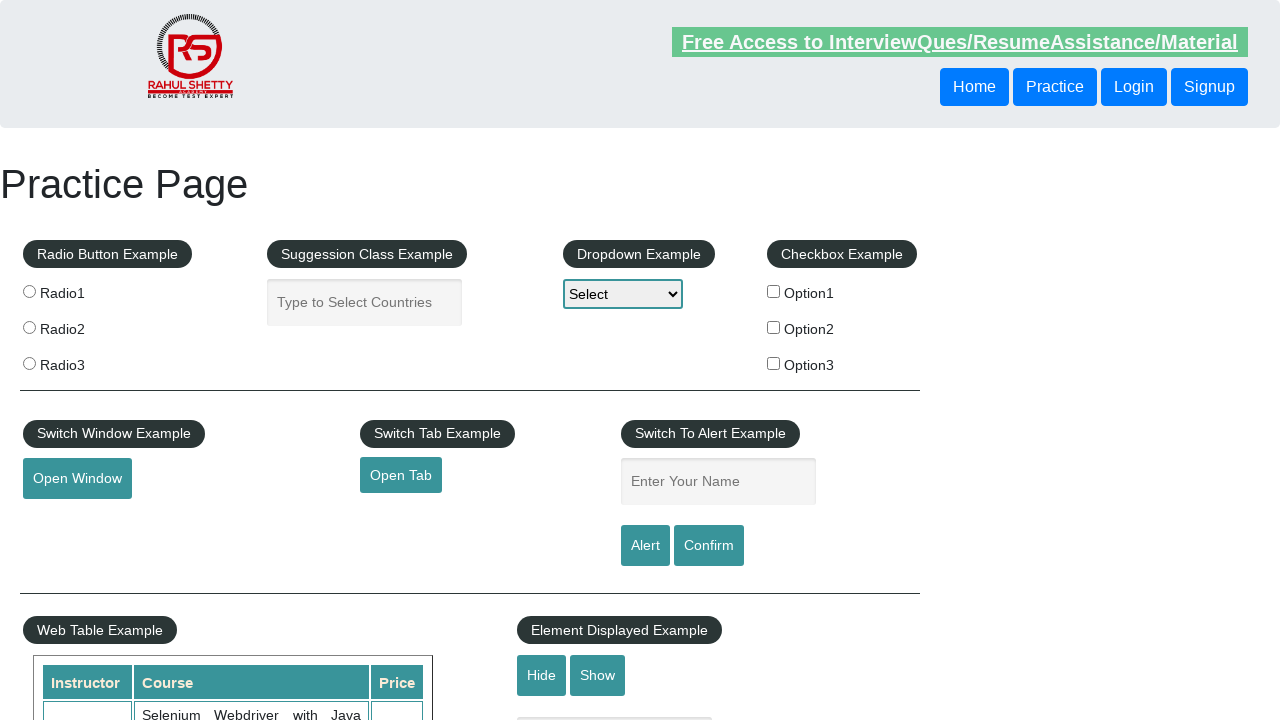